Tests Hacker News website by verifying the page title, clicking on the "newest" link, and verifying the title of the new page

Starting URL: https://news.ycombinator.com/news

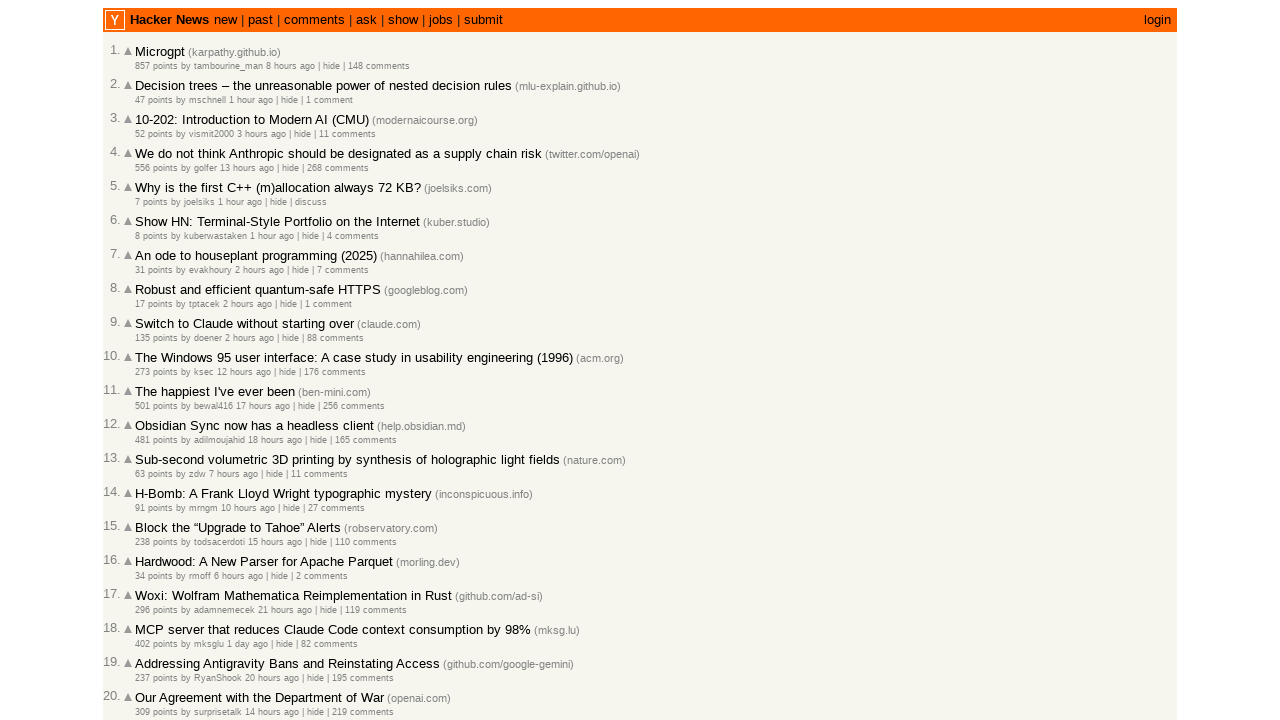

Verified Hacker News page title is correct
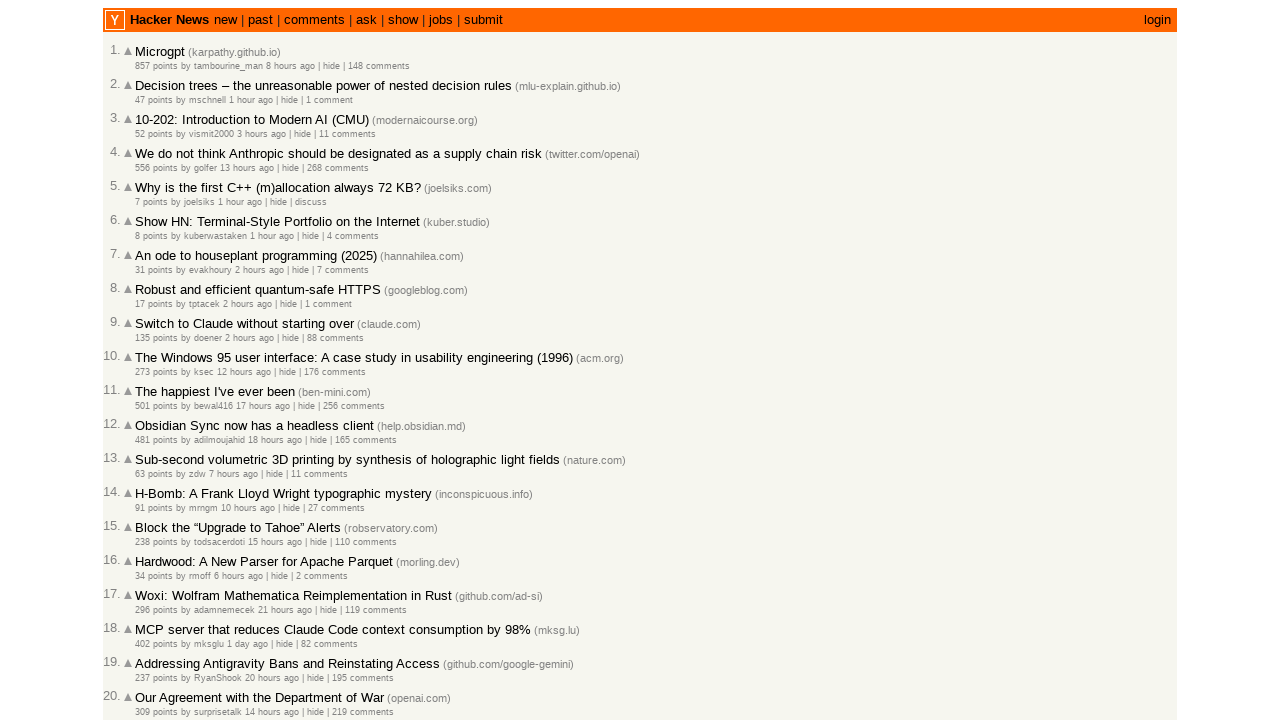

Clicked on the 'newest' link at (225, 20) on a[href="newest"]
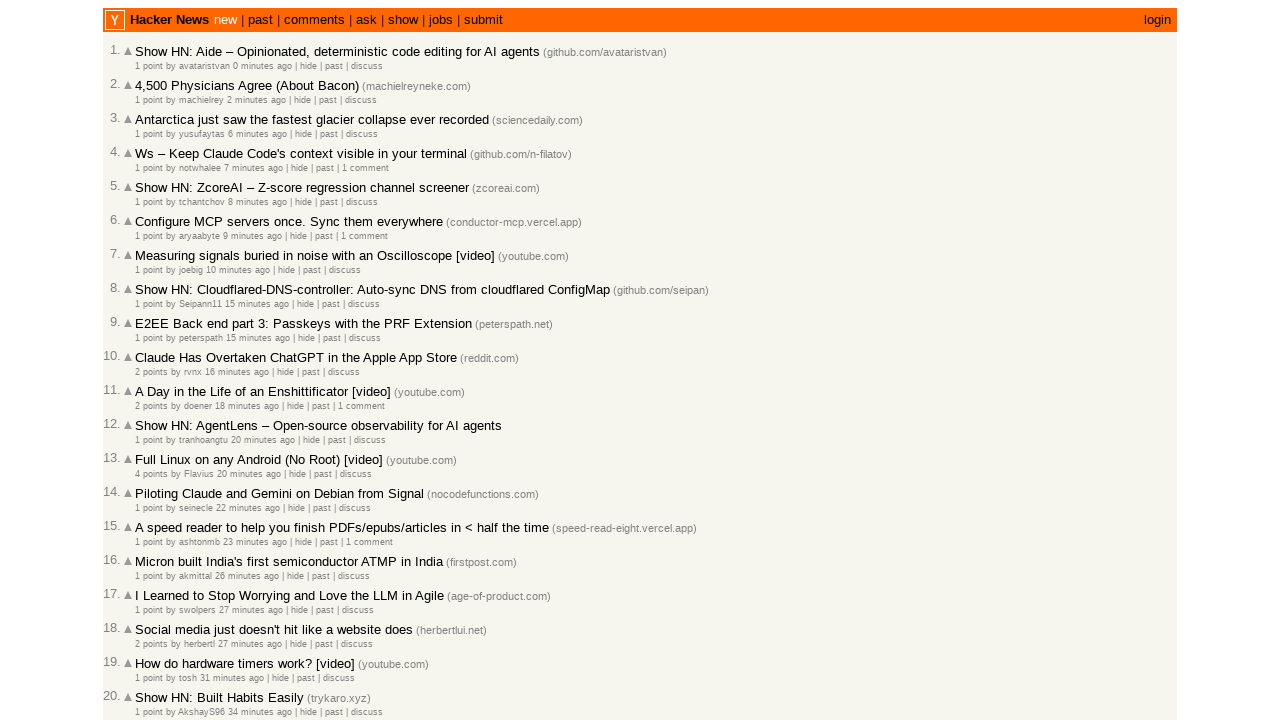

Waited for page body to load
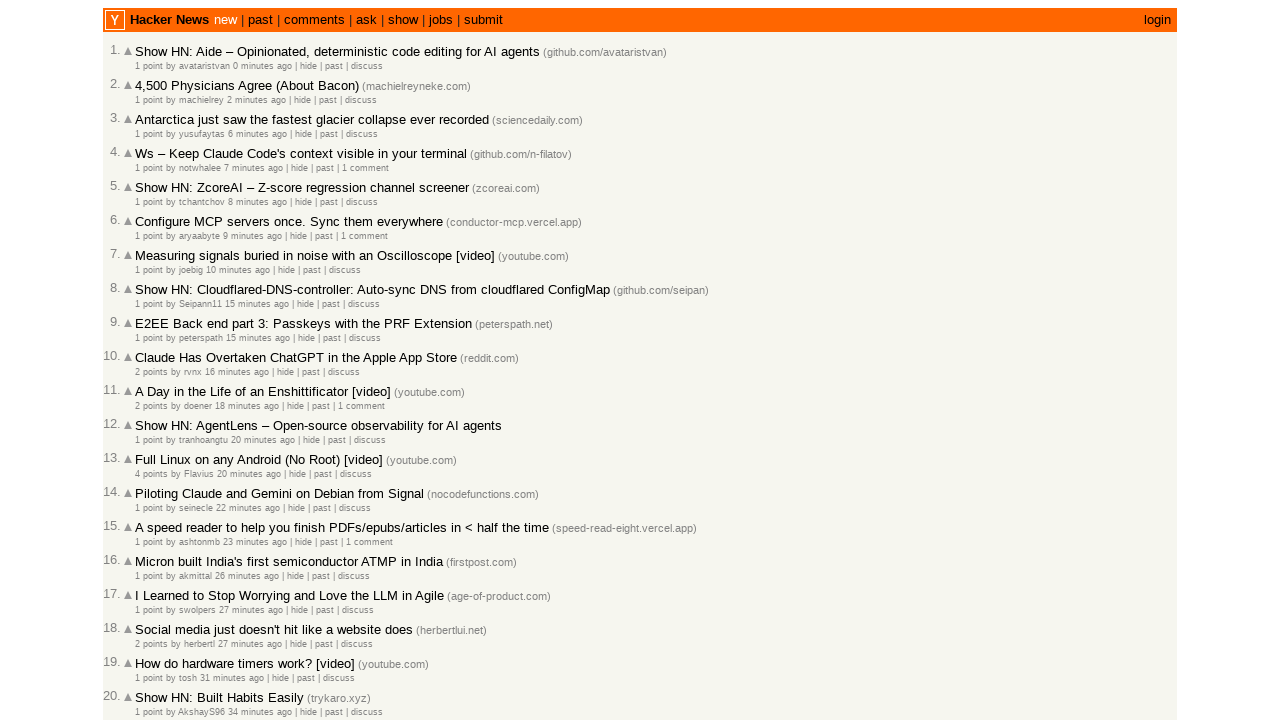

Verified New Links page title is correct
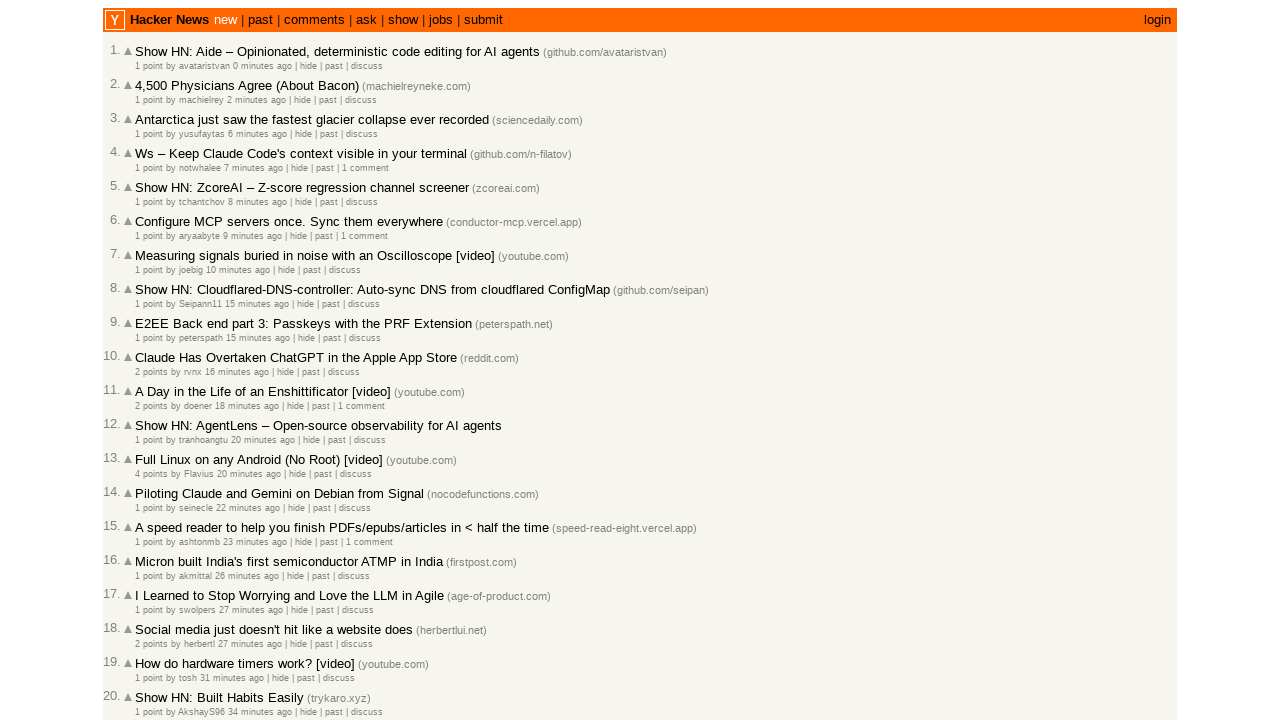

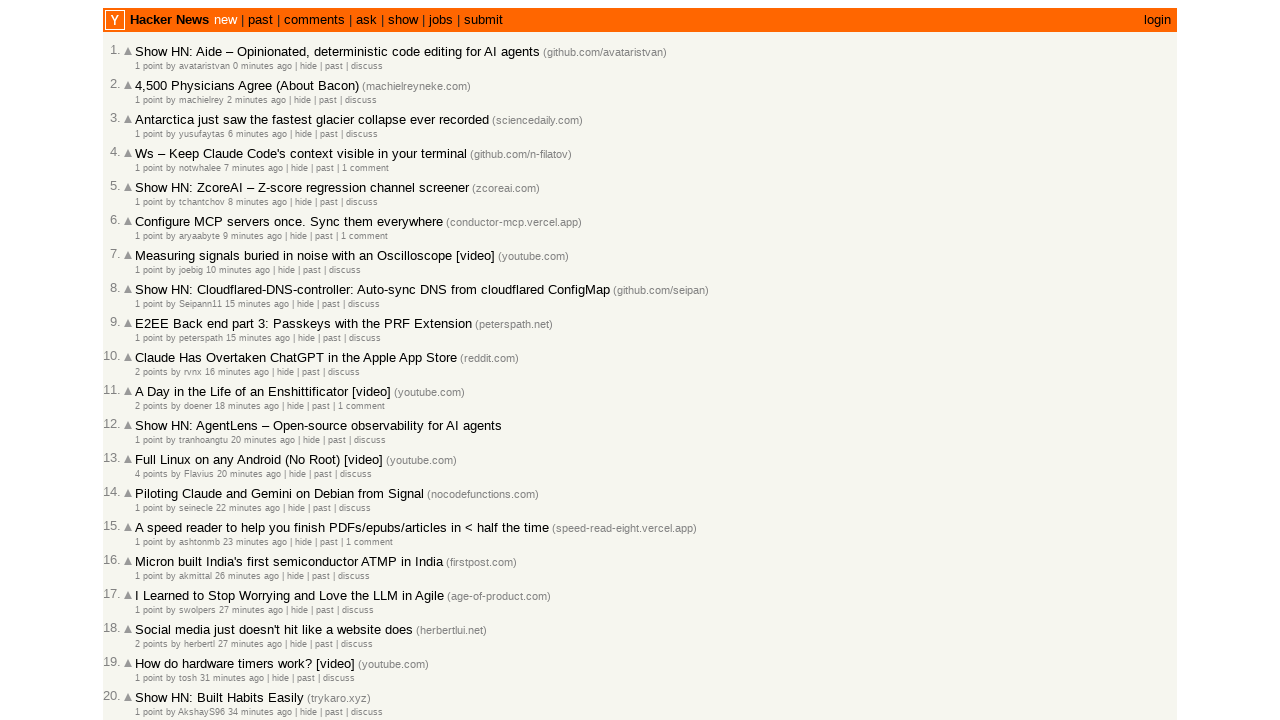